Navigates to Gmail and demonstrates browser window management operations including maximizing and resizing the window

Starting URL: https://www.gmail.com

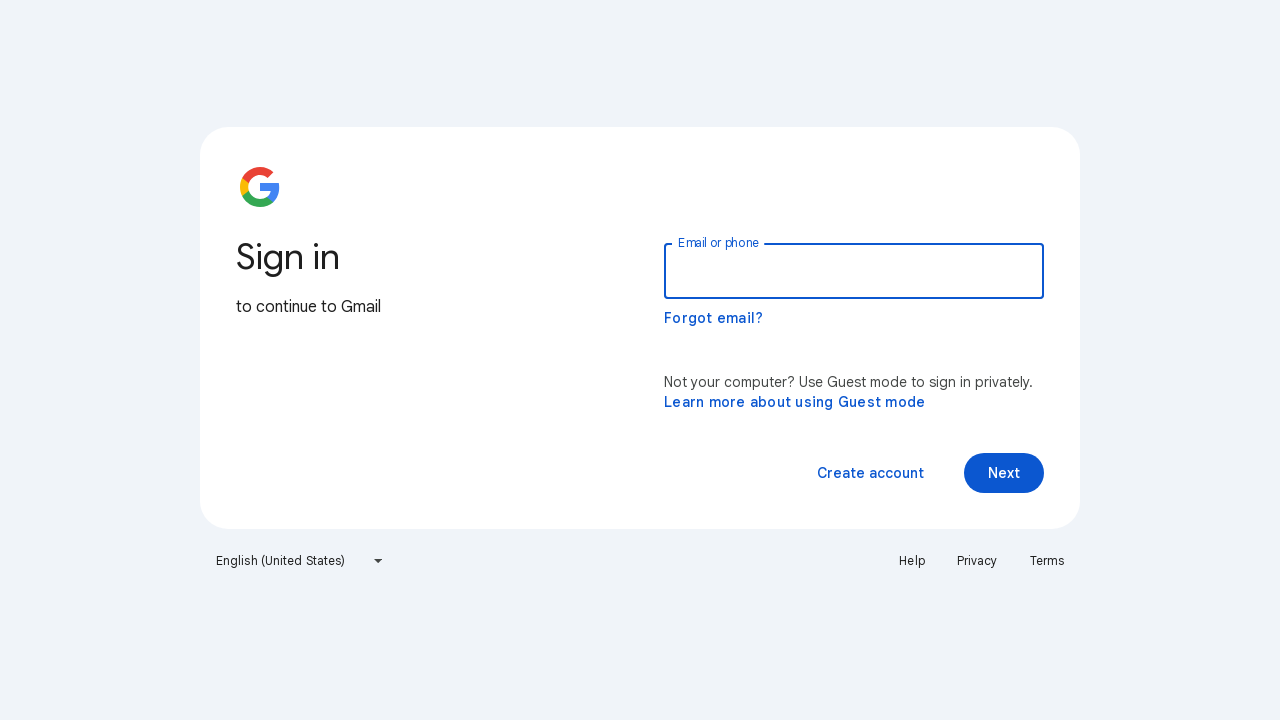

Set viewport to maximize browser window (1920x1080)
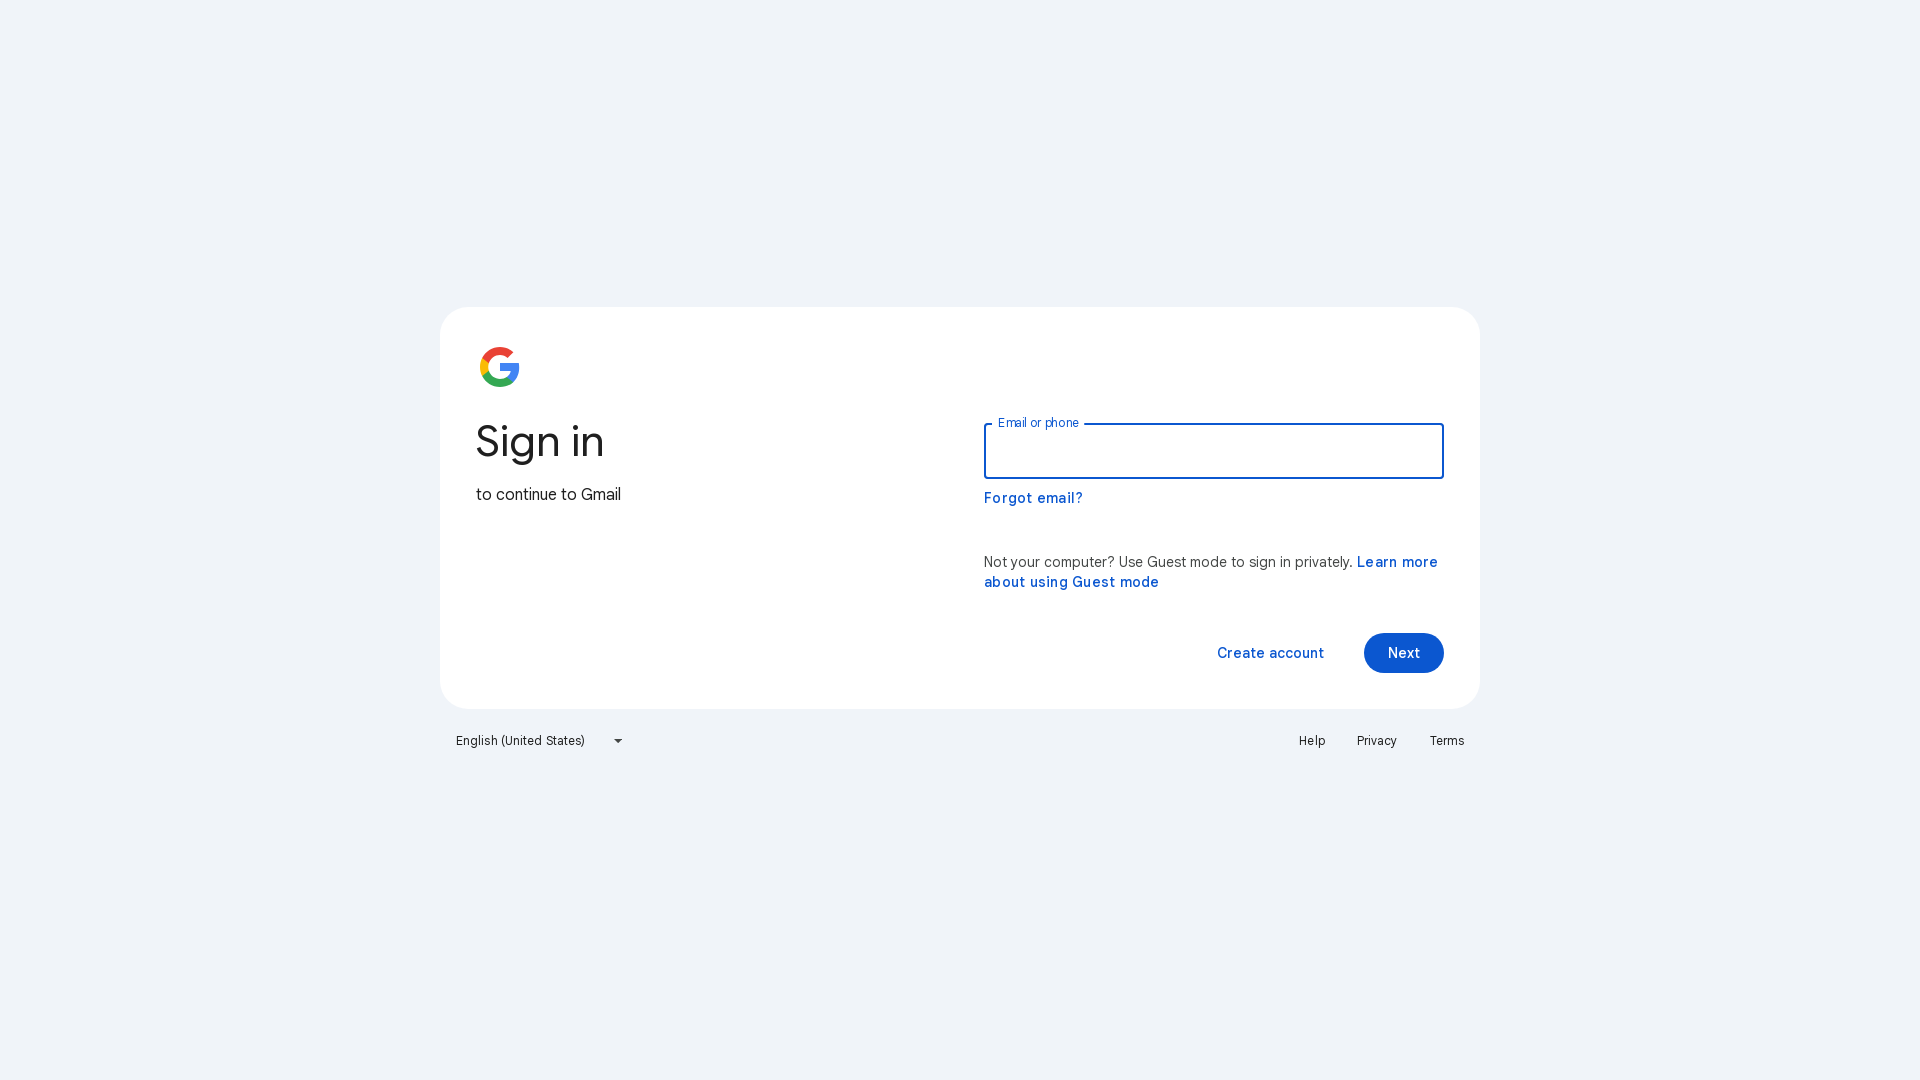

Resized viewport to custom size (80x200)
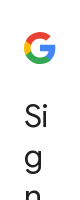

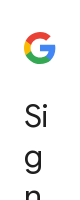